Tests dropdown selection functionality by selecting an option from a dropdown menu using index-based selection

Starting URL: https://the-internet.herokuapp.com/dropdown

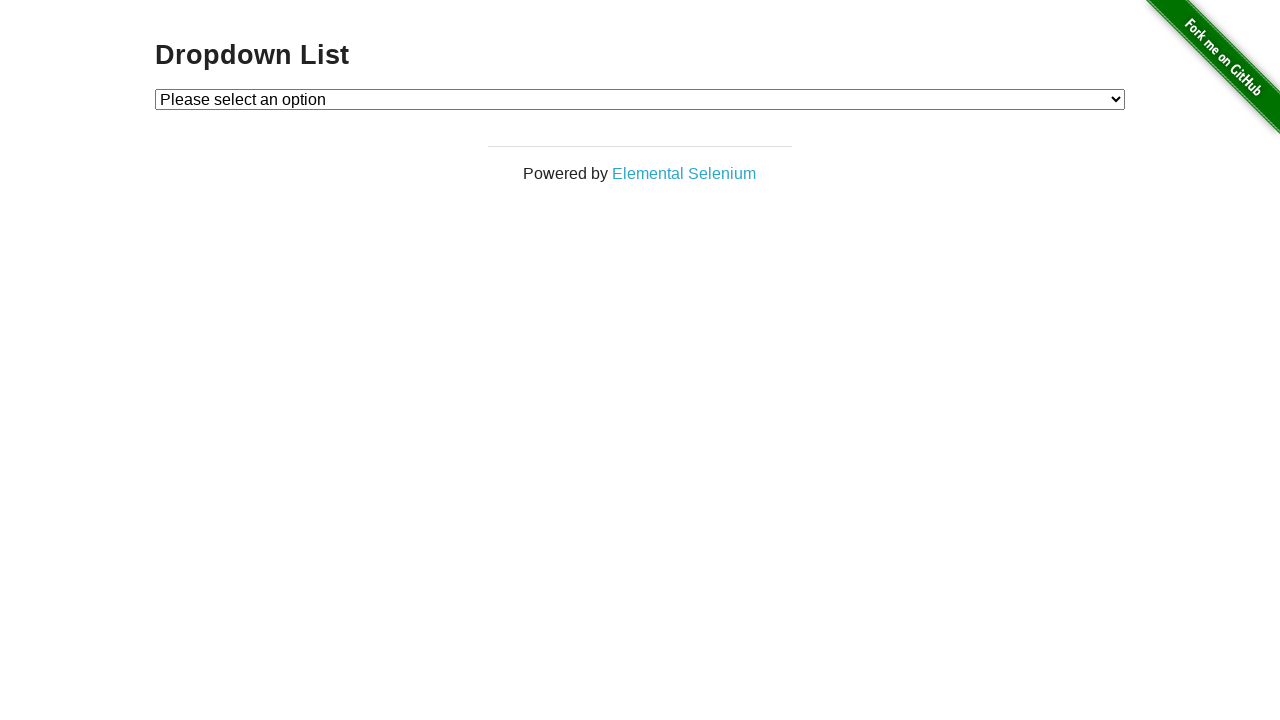

Navigated to dropdown selection test page
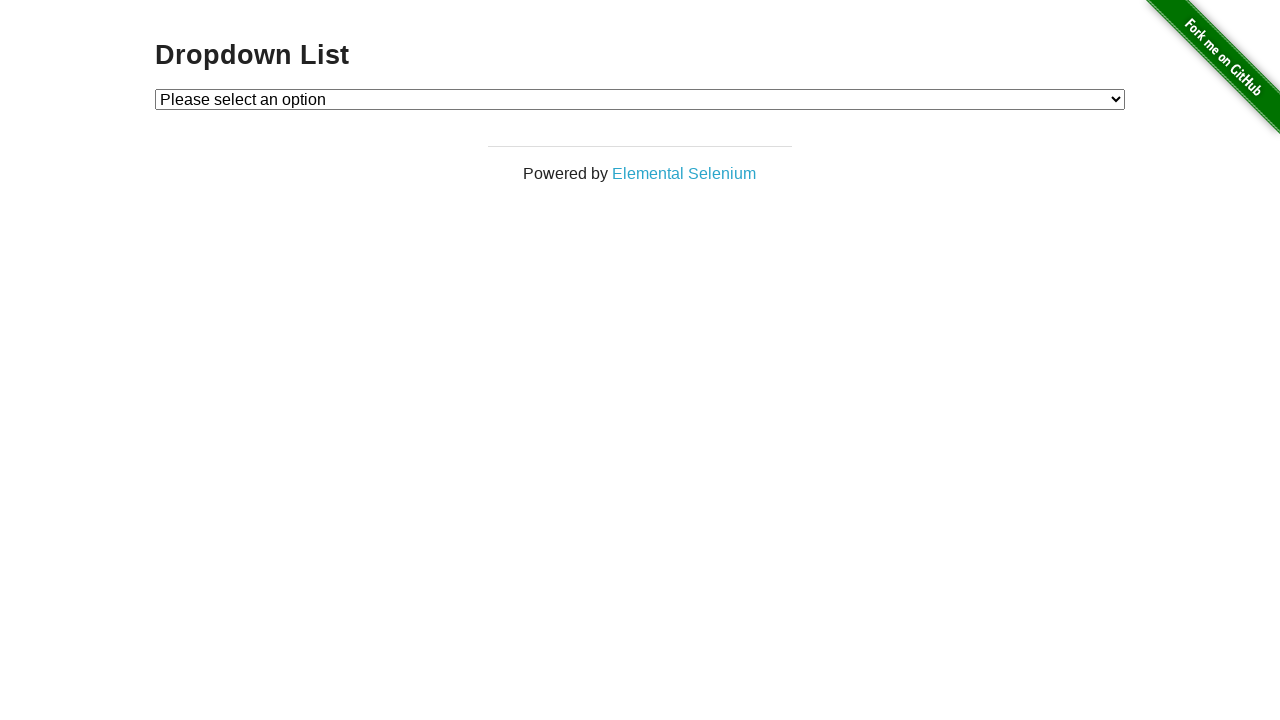

Selected second option from dropdown menu using index-based selection on select#dropdown
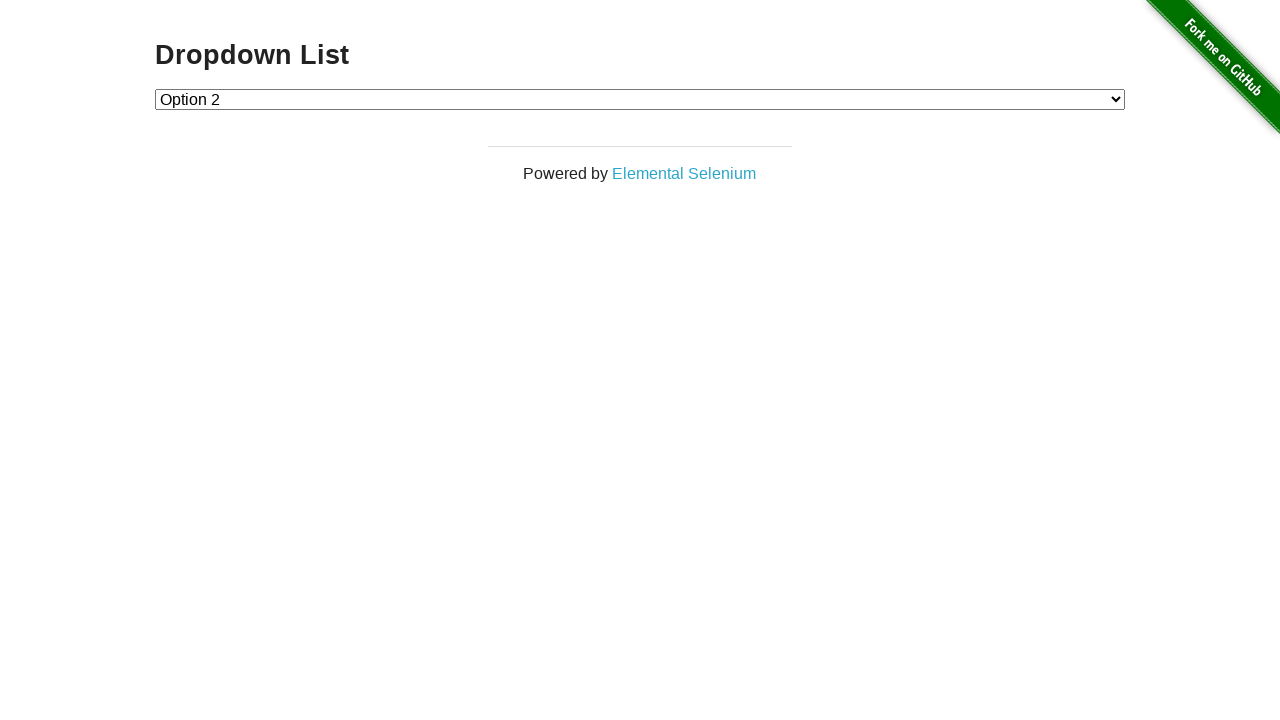

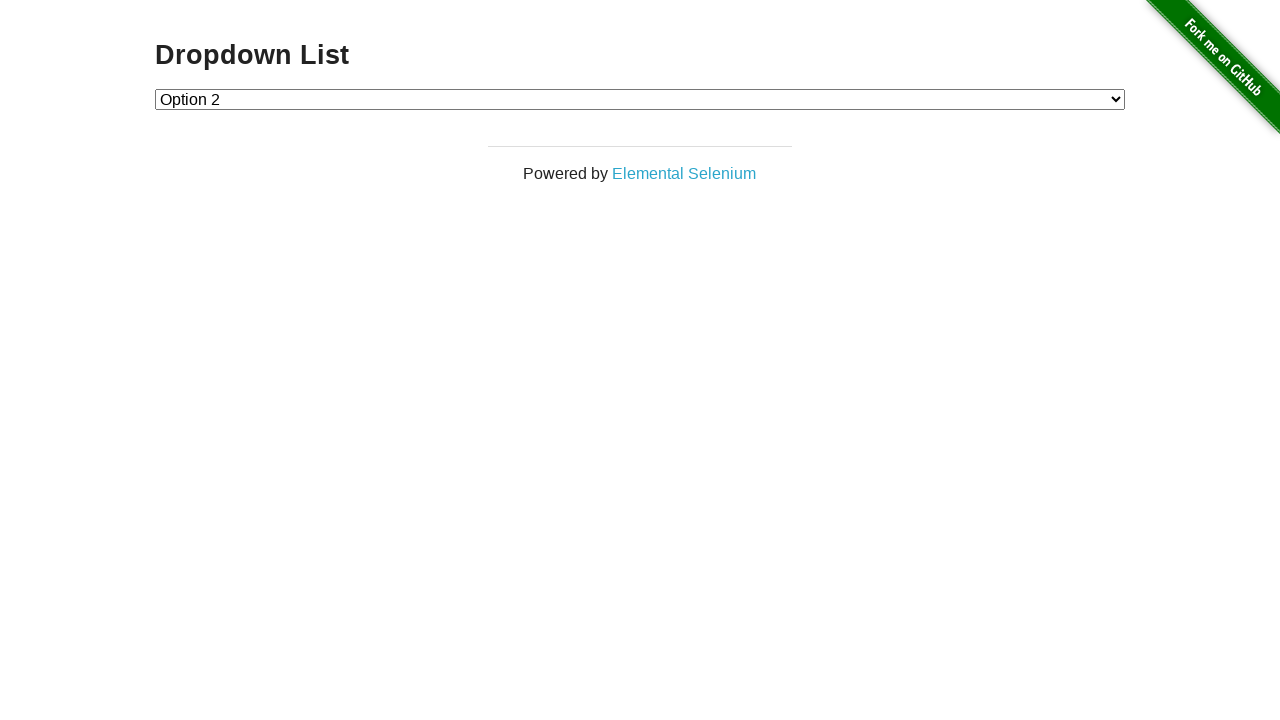